Tests that the clear completed button displays correct text after marking an item complete

Starting URL: https://demo.playwright.dev/todomvc

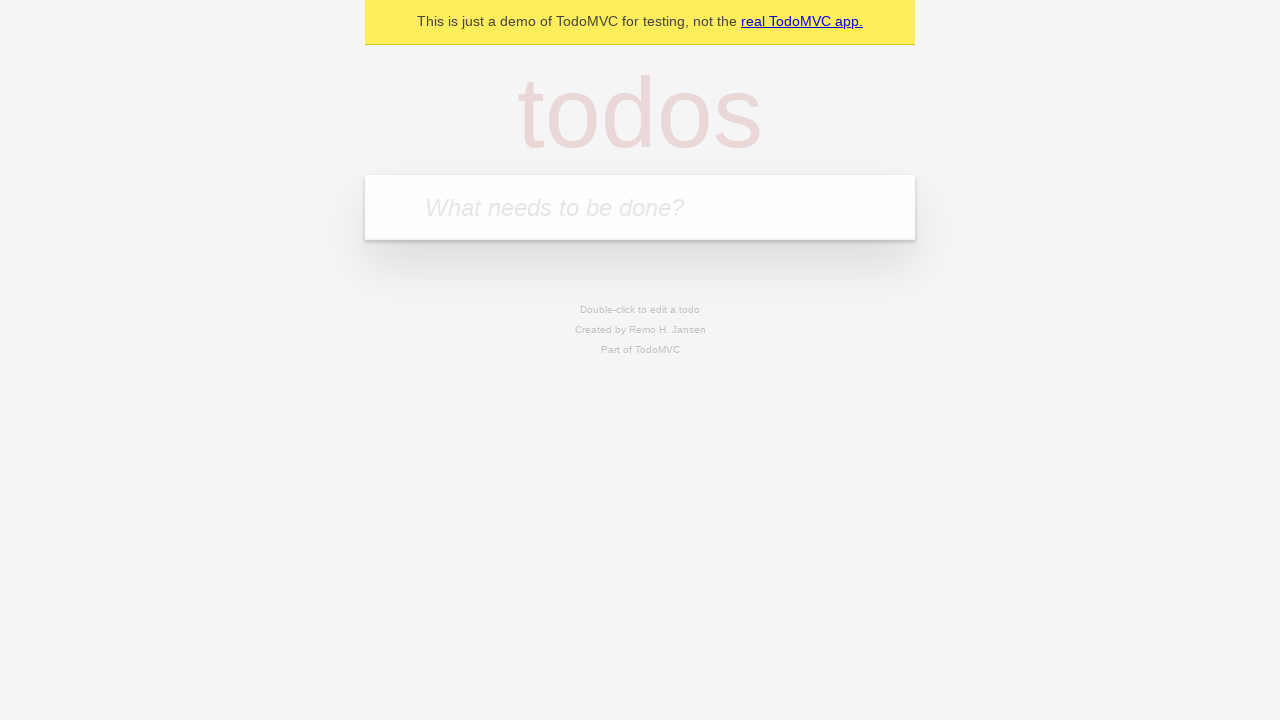

Filled todo input with 'buy some cheese' on internal:attr=[placeholder="What needs to be done?"i]
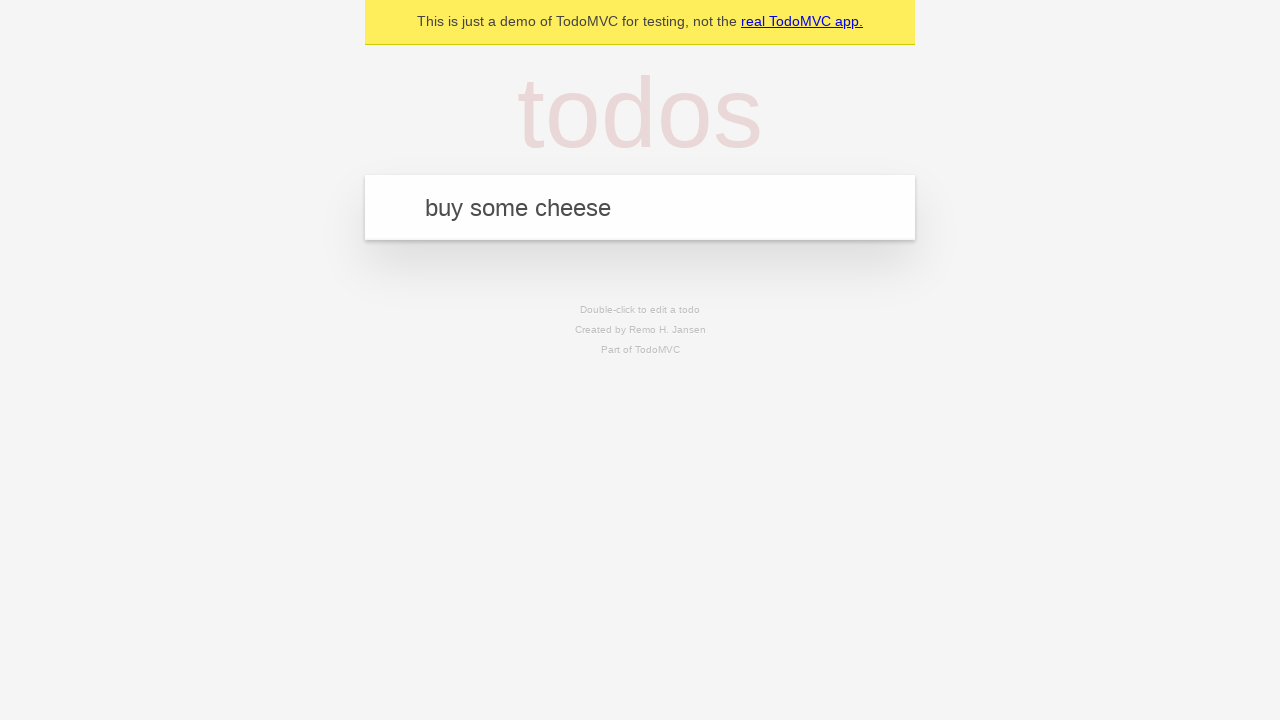

Pressed Enter to add first todo on internal:attr=[placeholder="What needs to be done?"i]
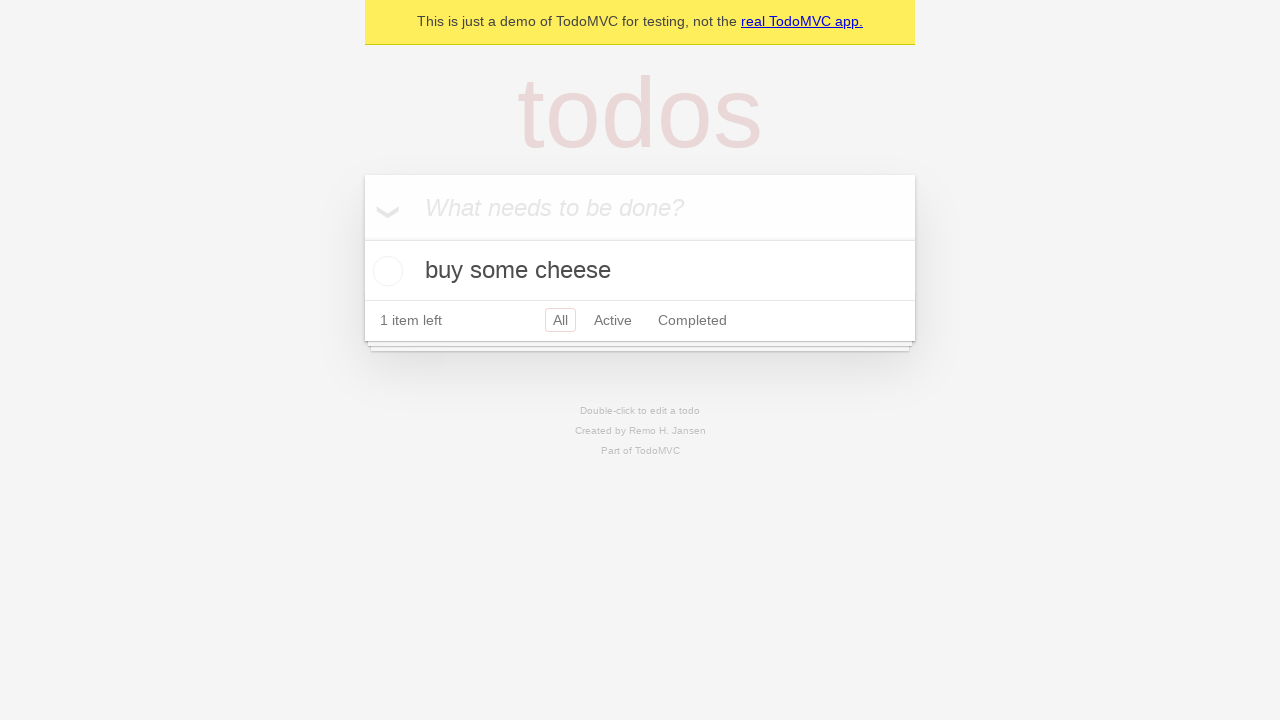

Filled todo input with 'feed the cat' on internal:attr=[placeholder="What needs to be done?"i]
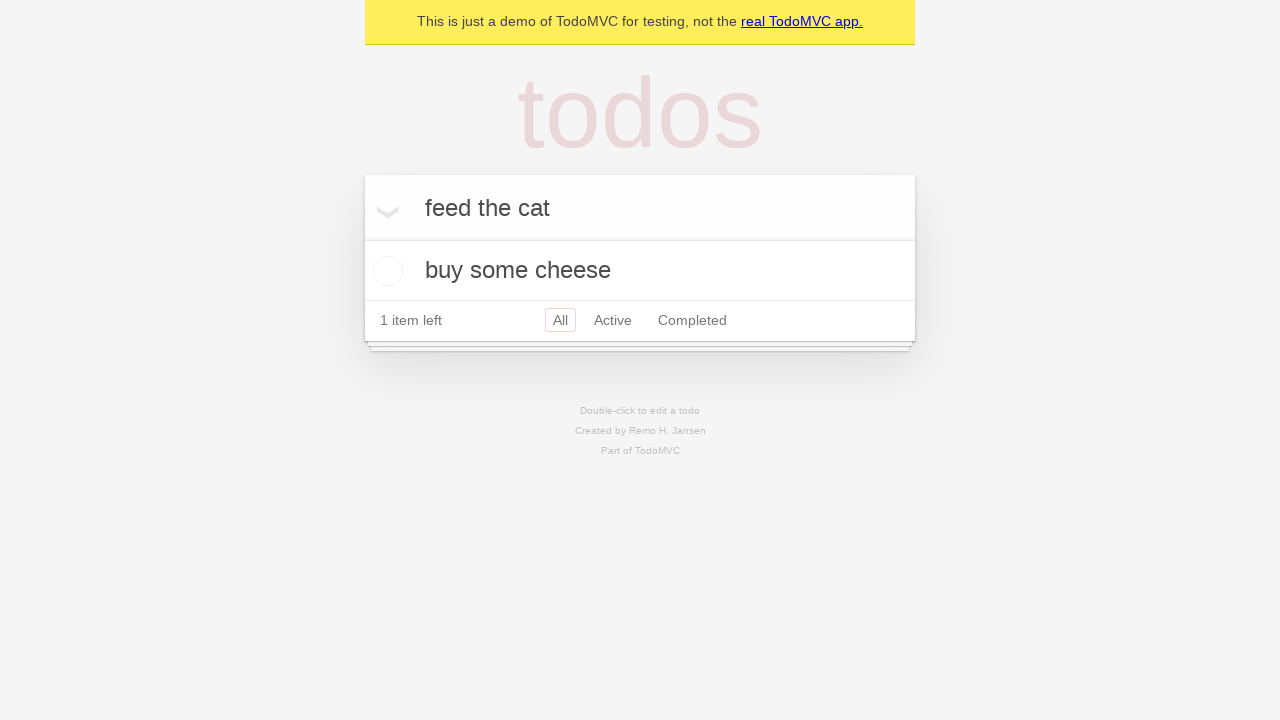

Pressed Enter to add second todo on internal:attr=[placeholder="What needs to be done?"i]
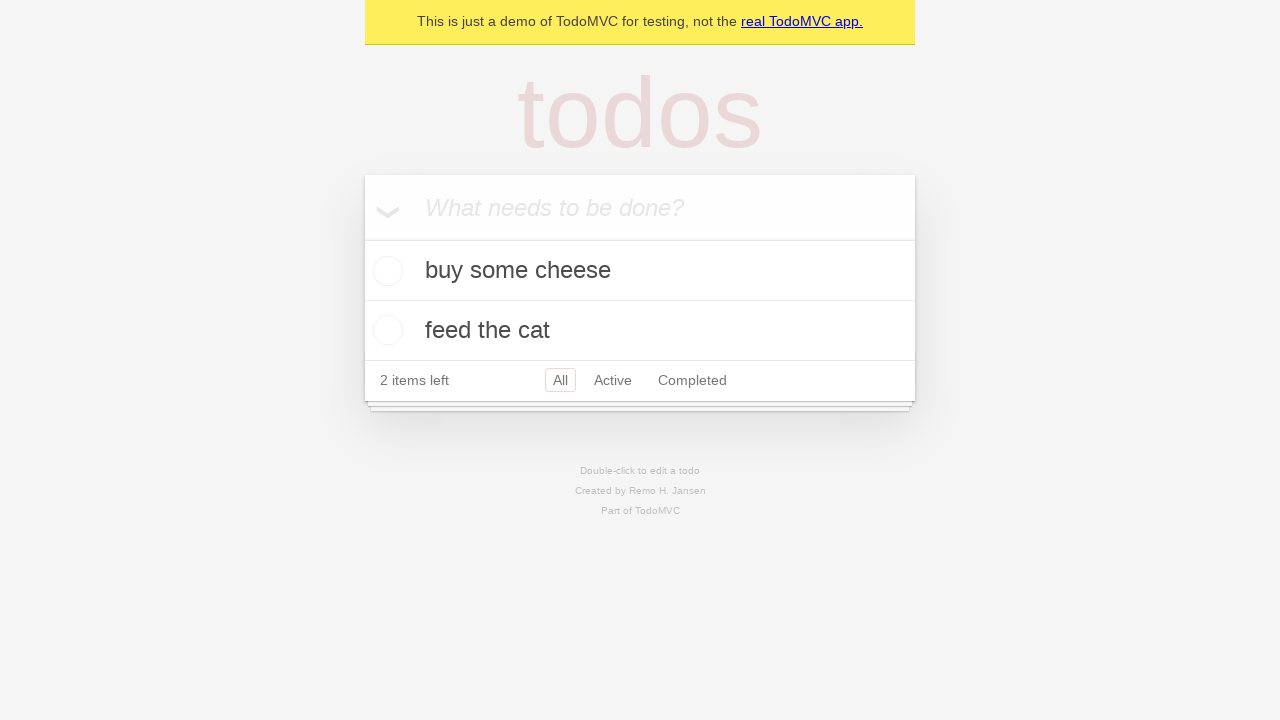

Filled todo input with 'book a doctors appointment' on internal:attr=[placeholder="What needs to be done?"i]
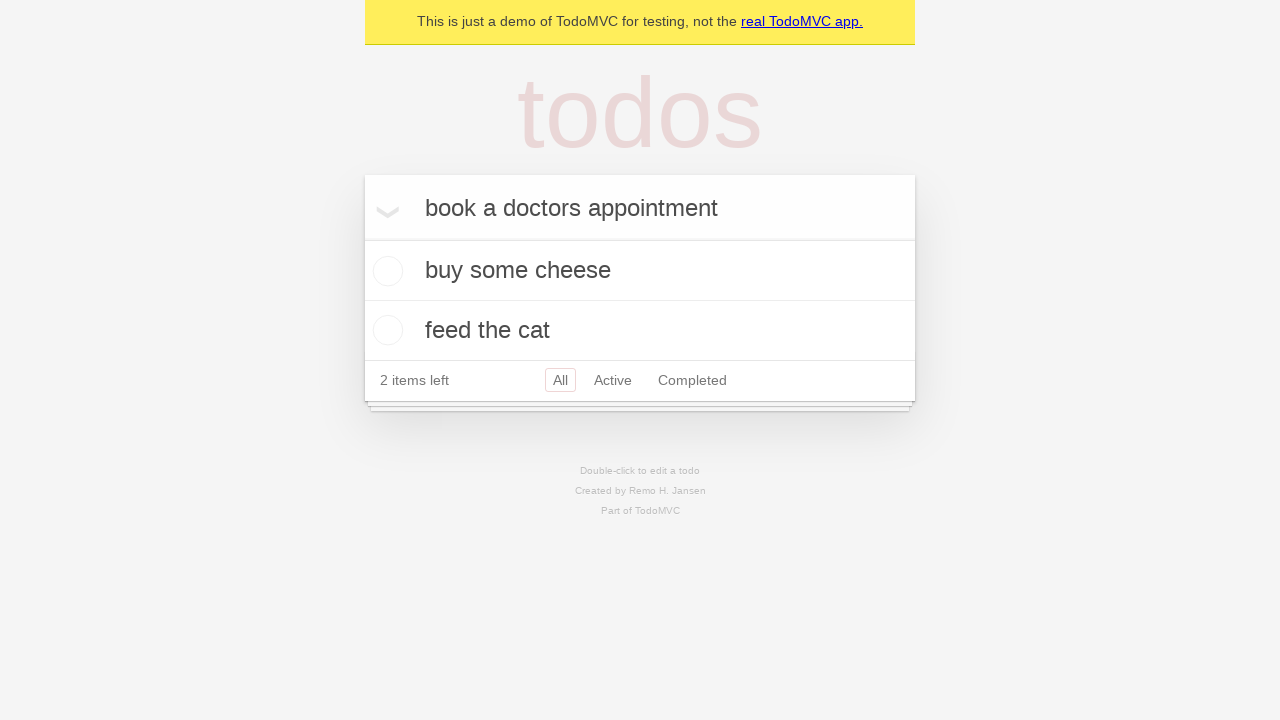

Pressed Enter to add third todo on internal:attr=[placeholder="What needs to be done?"i]
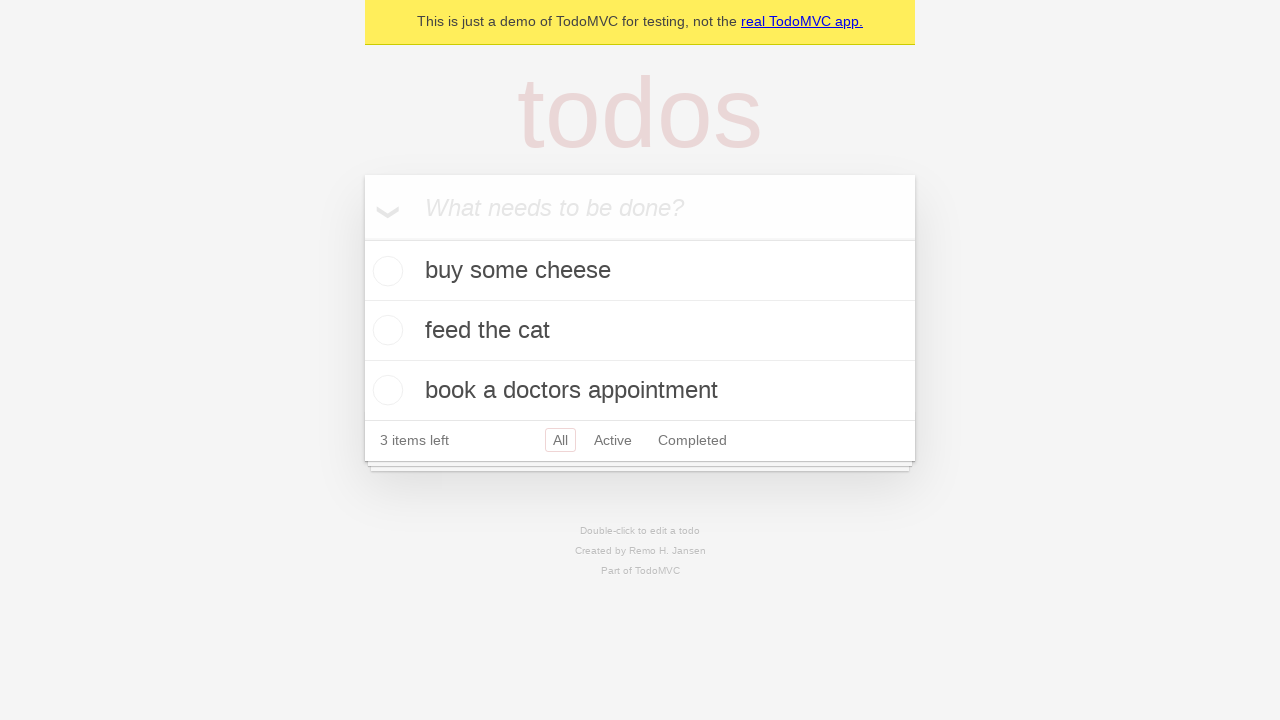

Marked first todo item as complete at (385, 271) on .todo-list li .toggle >> nth=0
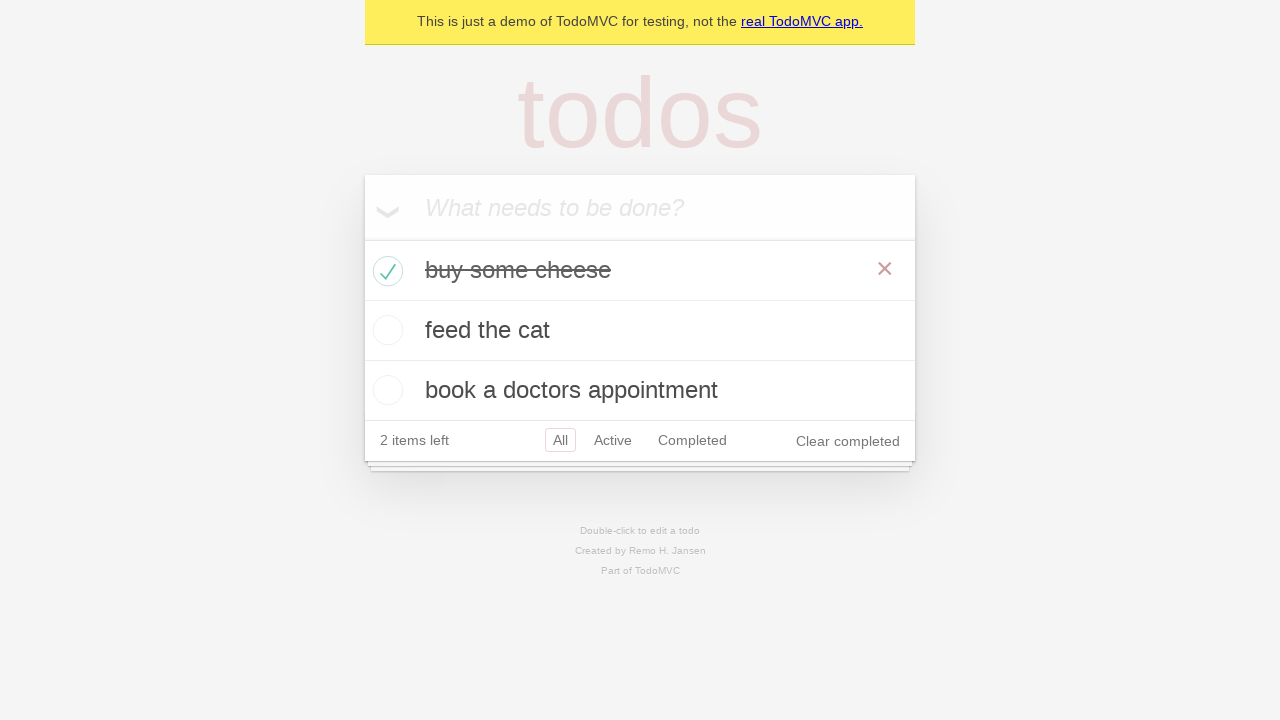

Clear completed button is now visible after marking item complete
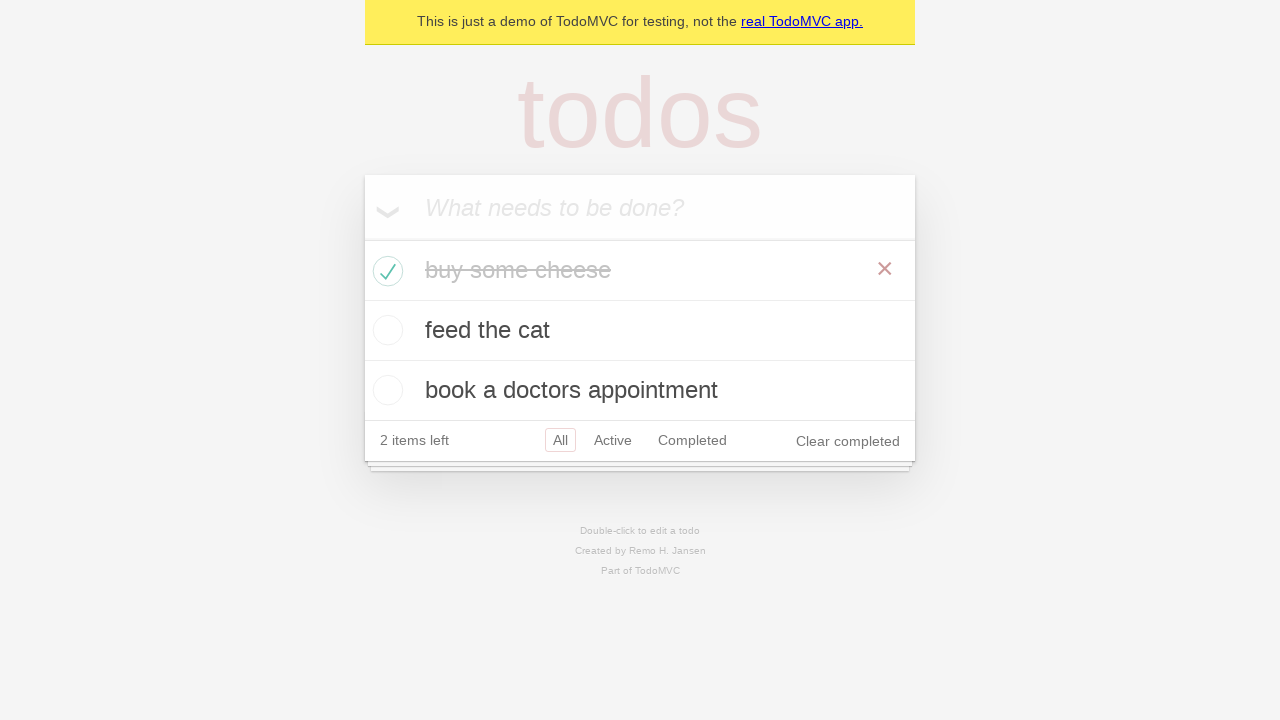

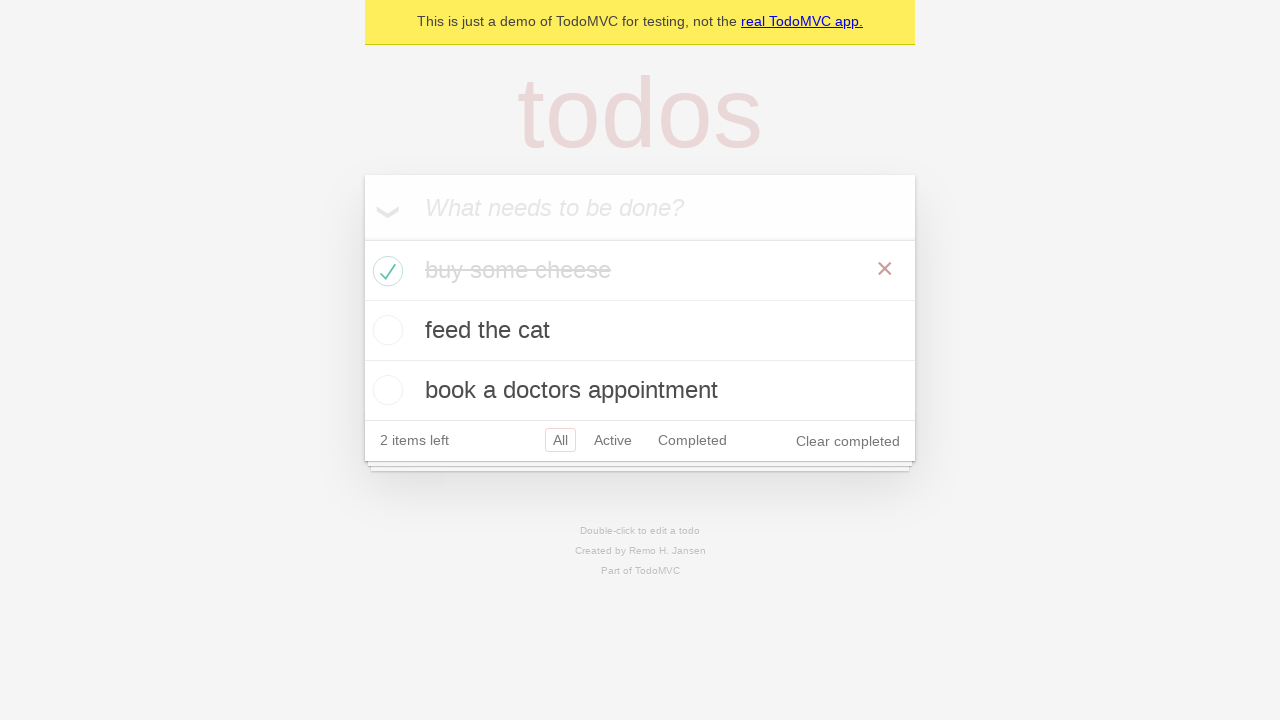